Tests handling a JavaScript confirm alert by clicking a button, verifying the alert text, and dismissing it

Starting URL: http://the-internet.herokuapp.com/javascript_alerts

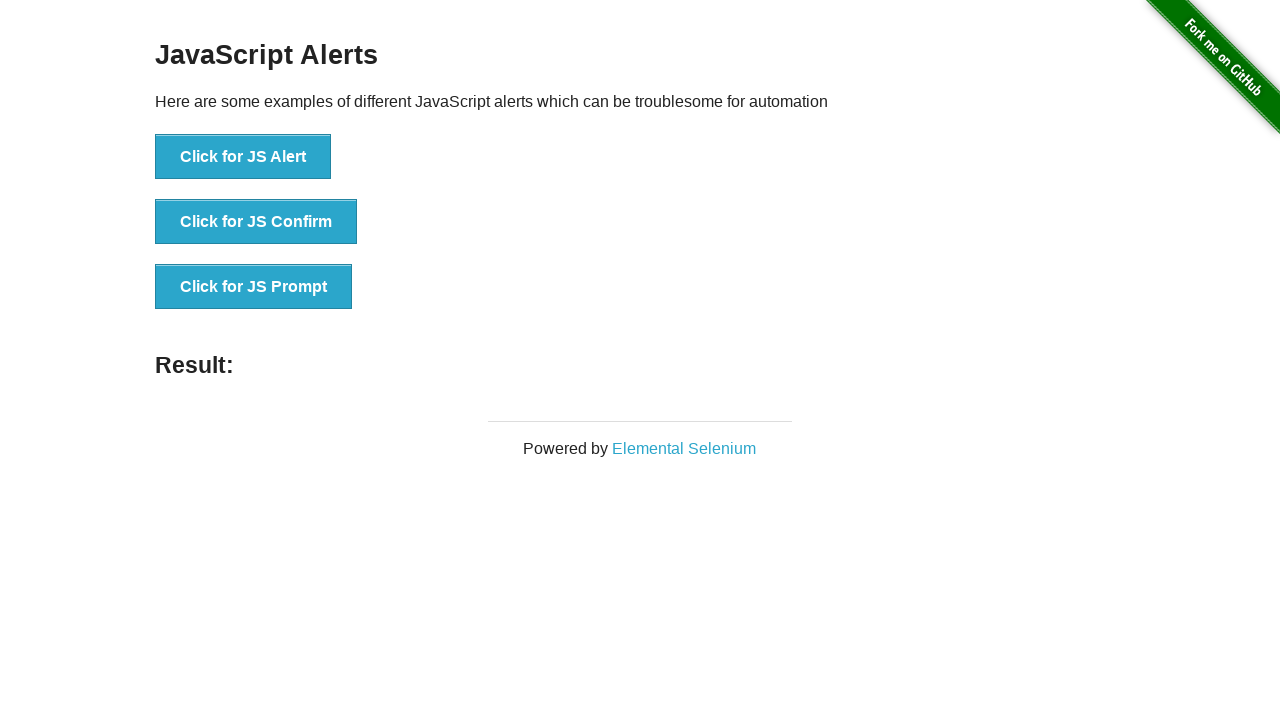

Set up dialog handler to dismiss the confirm alert
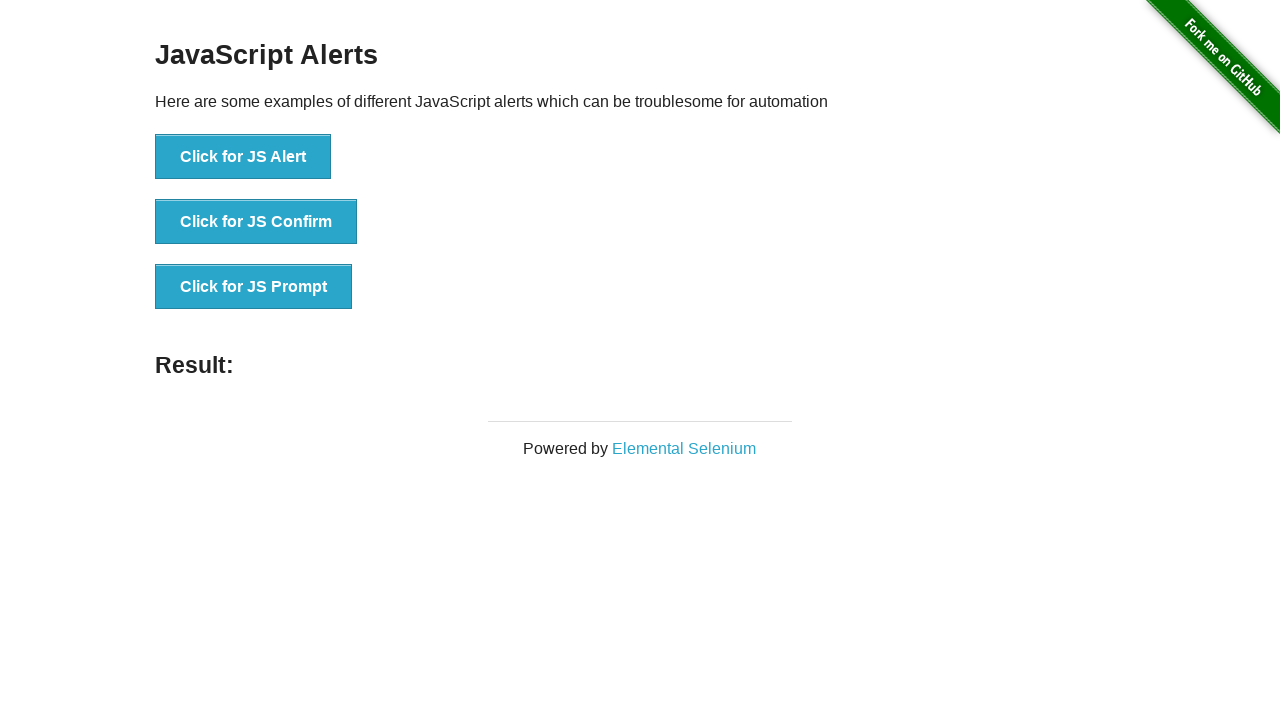

Clicked button to trigger JS Confirm alert at (256, 222) on xpath=//button[. = 'Click for JS Confirm']
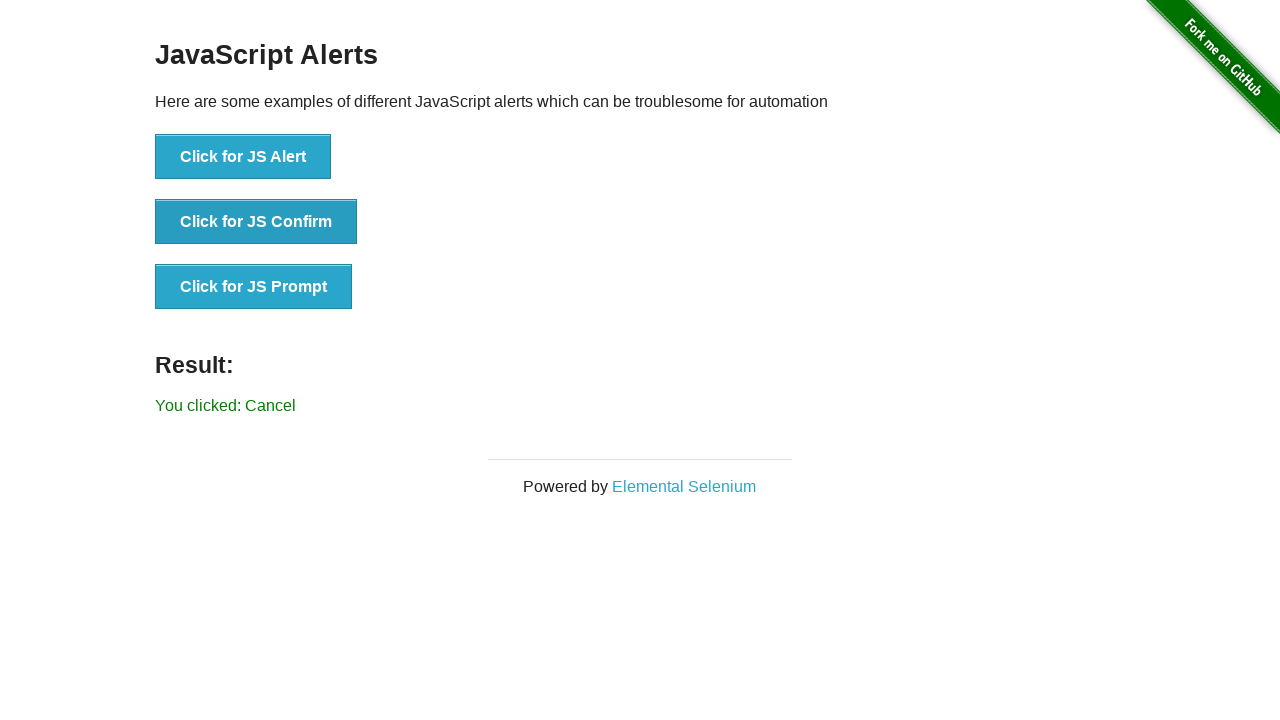

Result element appeared after dismissing confirm alert
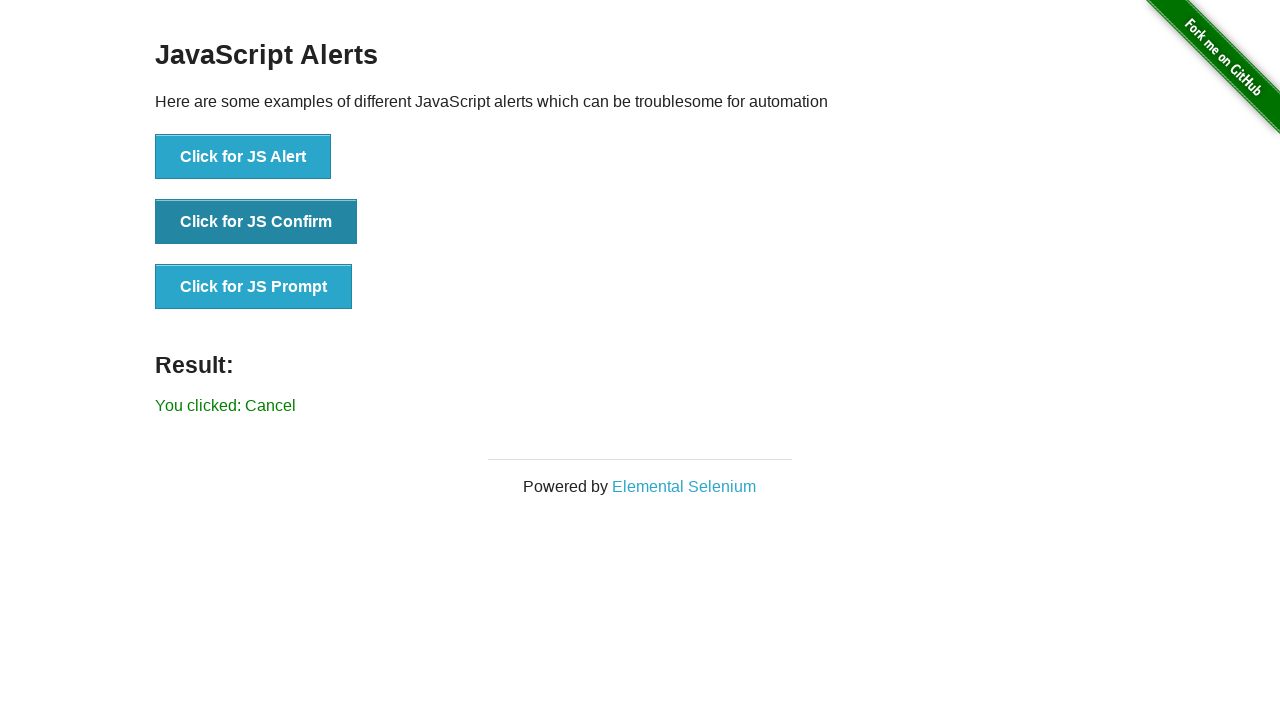

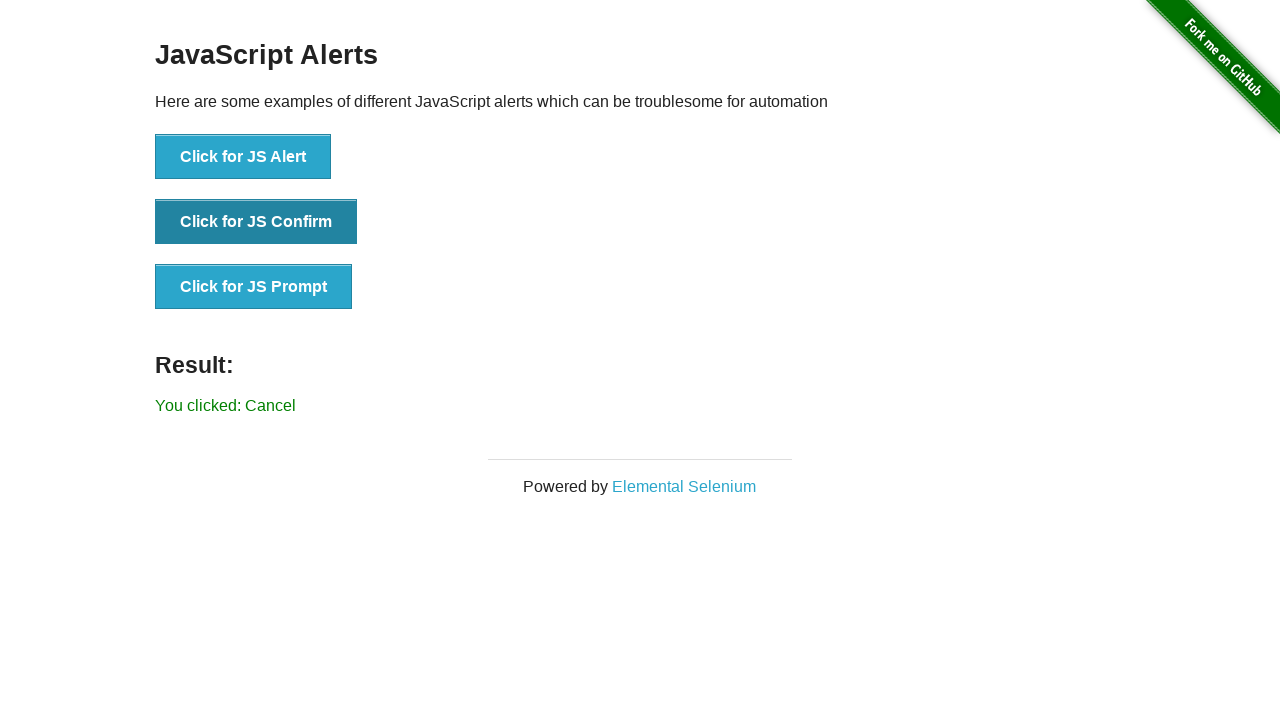